Tests navigation from FAQ page to Menu page by clicking the menu link and verifying the URL change

Starting URL: https://njit-final-group-project.vercel.app/faq

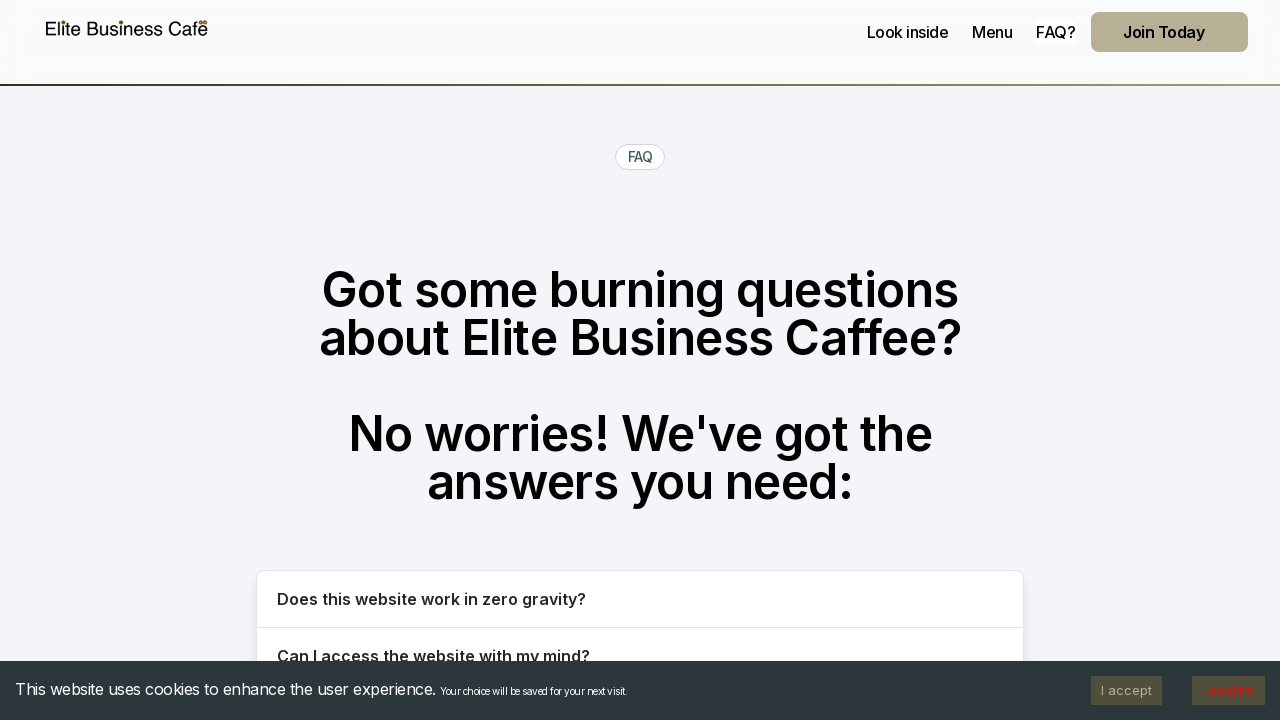

Clicked on the Menu link at (992, 32) on a[href='/menu']
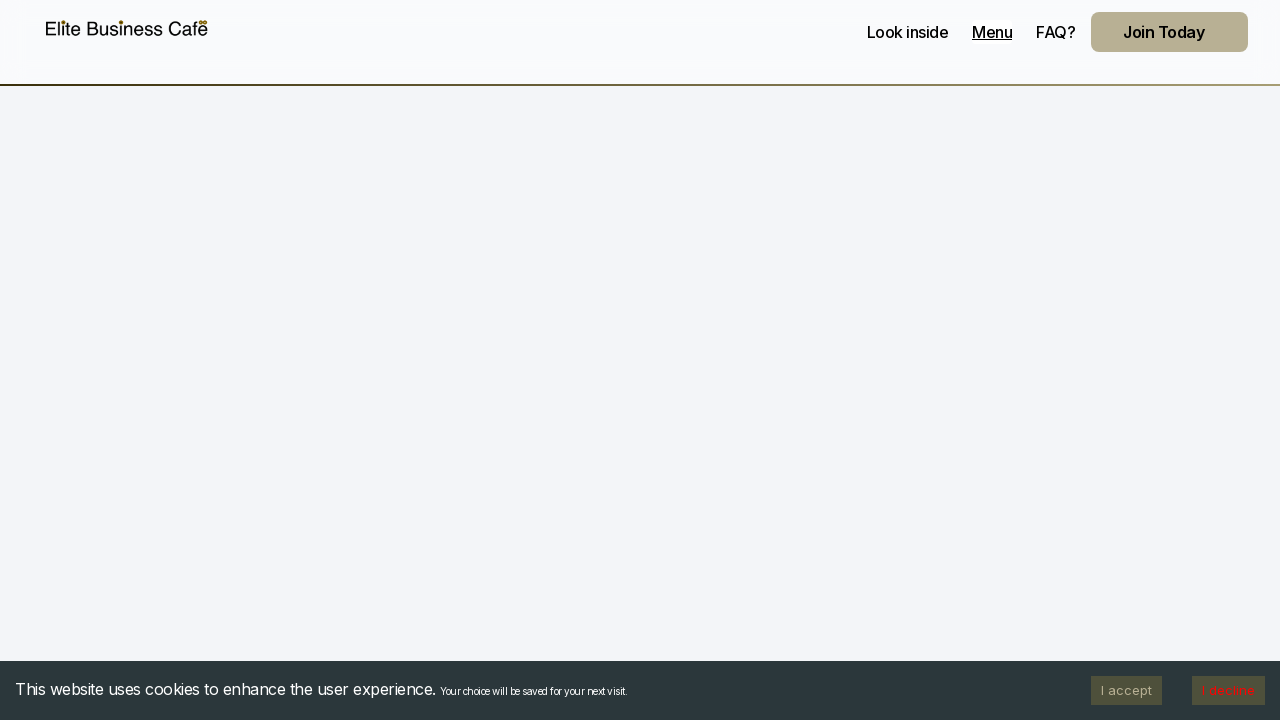

Navigation to Menu page completed and URL verified
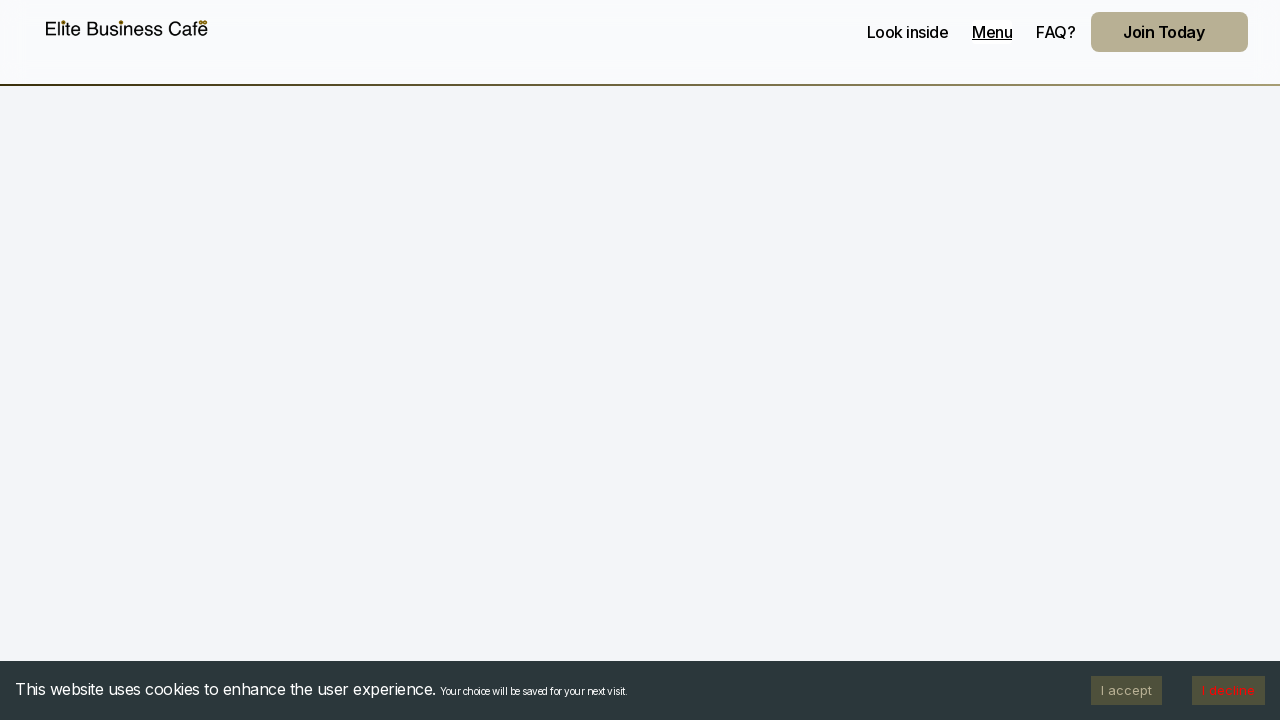

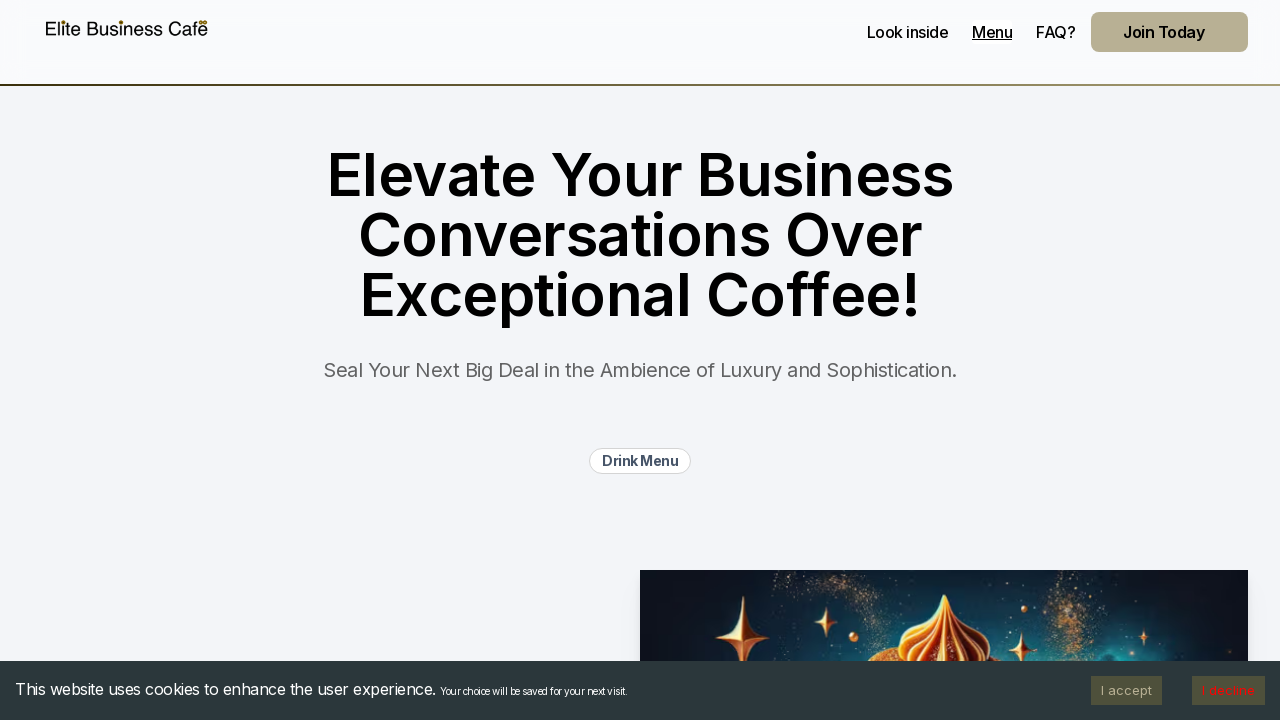